Registers a new user account by filling out the registration form with personal details and creating login credentials

Starting URL: https://parabank.parasoft.com/parabank/index.htm

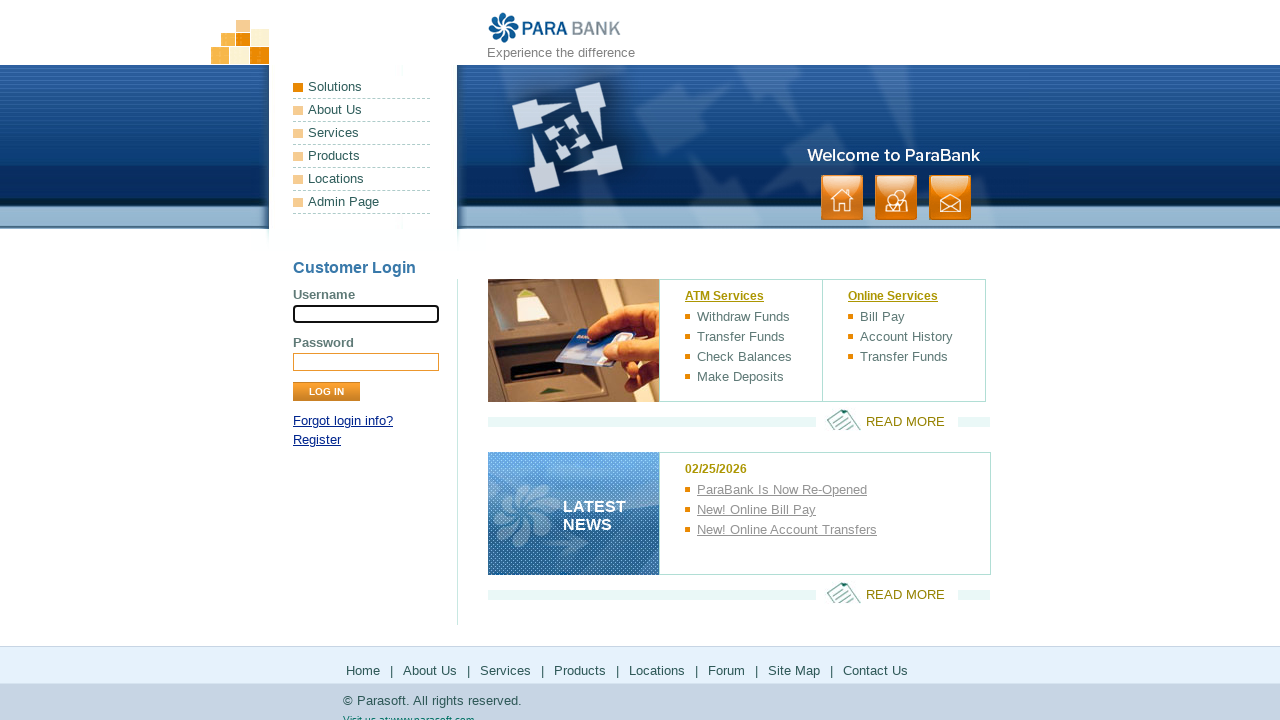

Scrolled down 300 pixels on the page
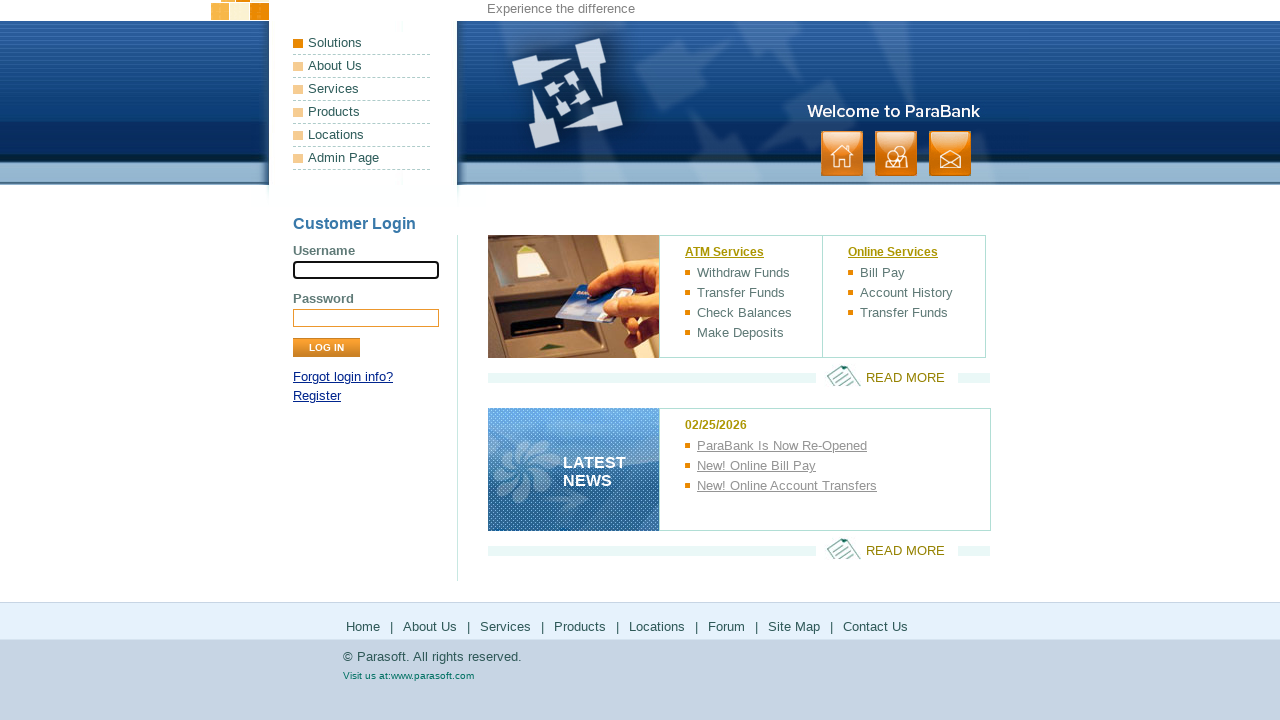

Clicked Register link at (317, 396) on xpath=//a[text()='Register']
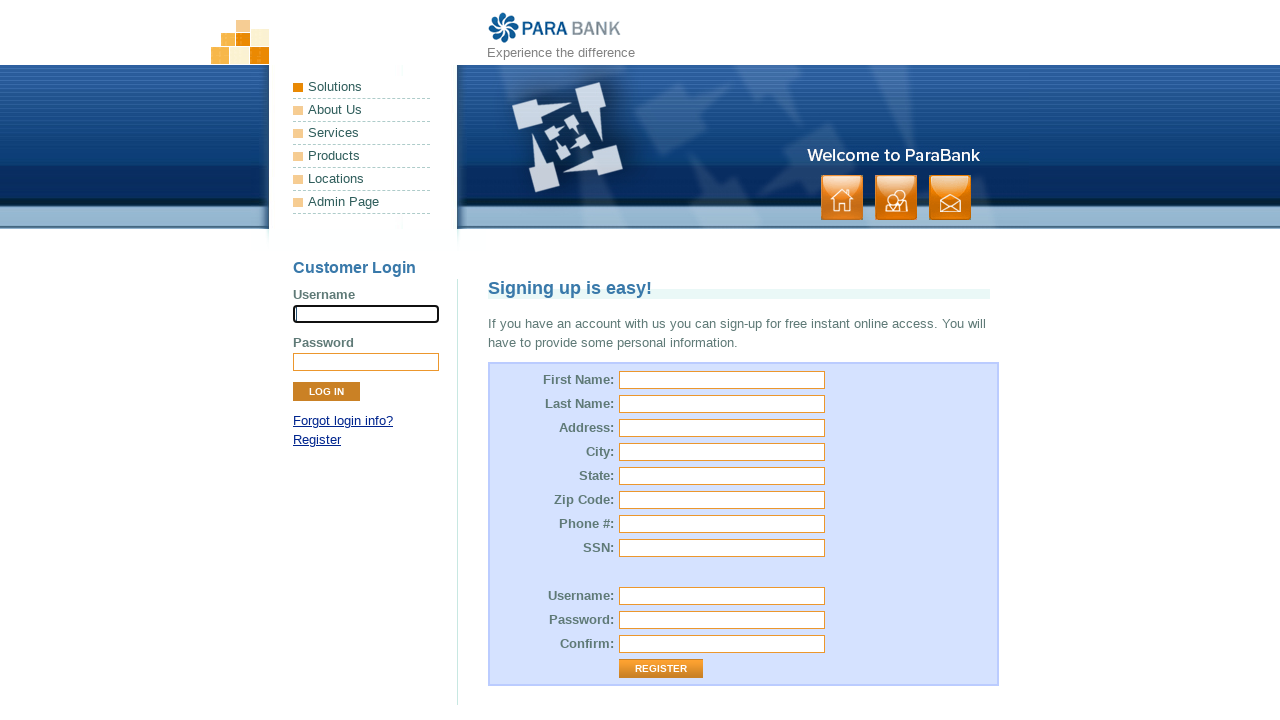

Filled first name field with 'Sobur' on #customer\.firstName
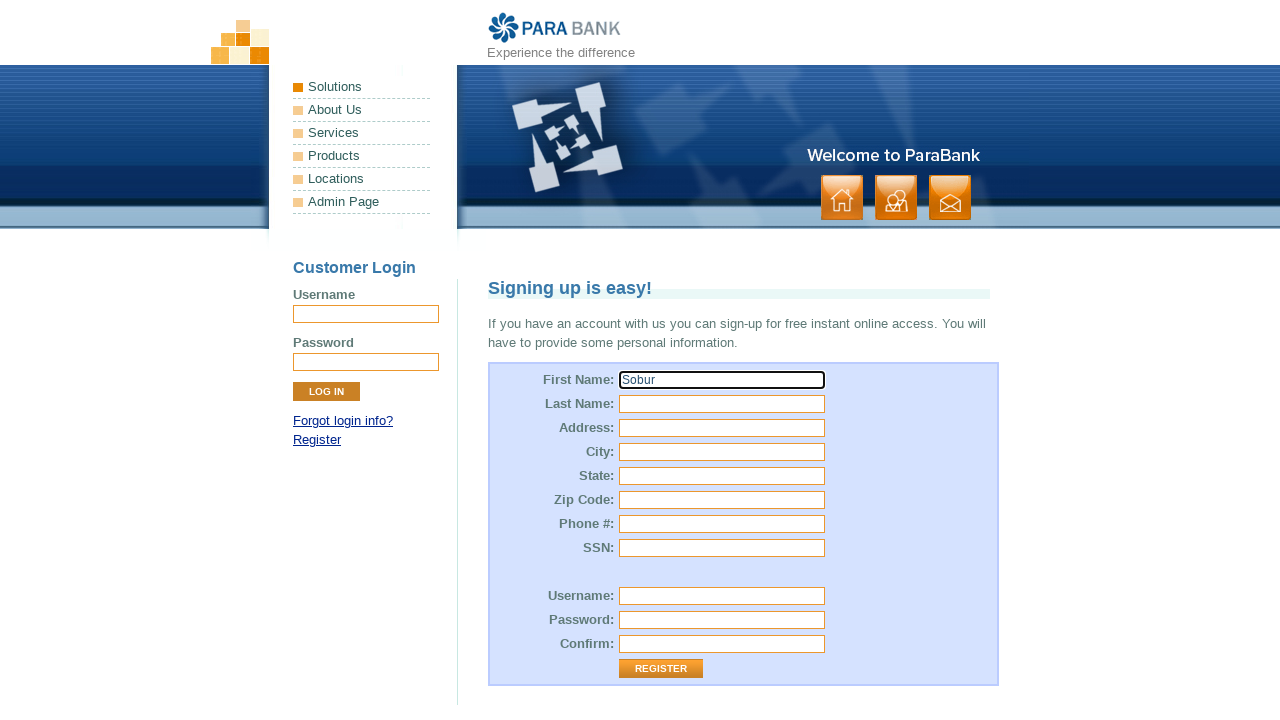

Filled last name field with 'Ali' on #customer\.lastName
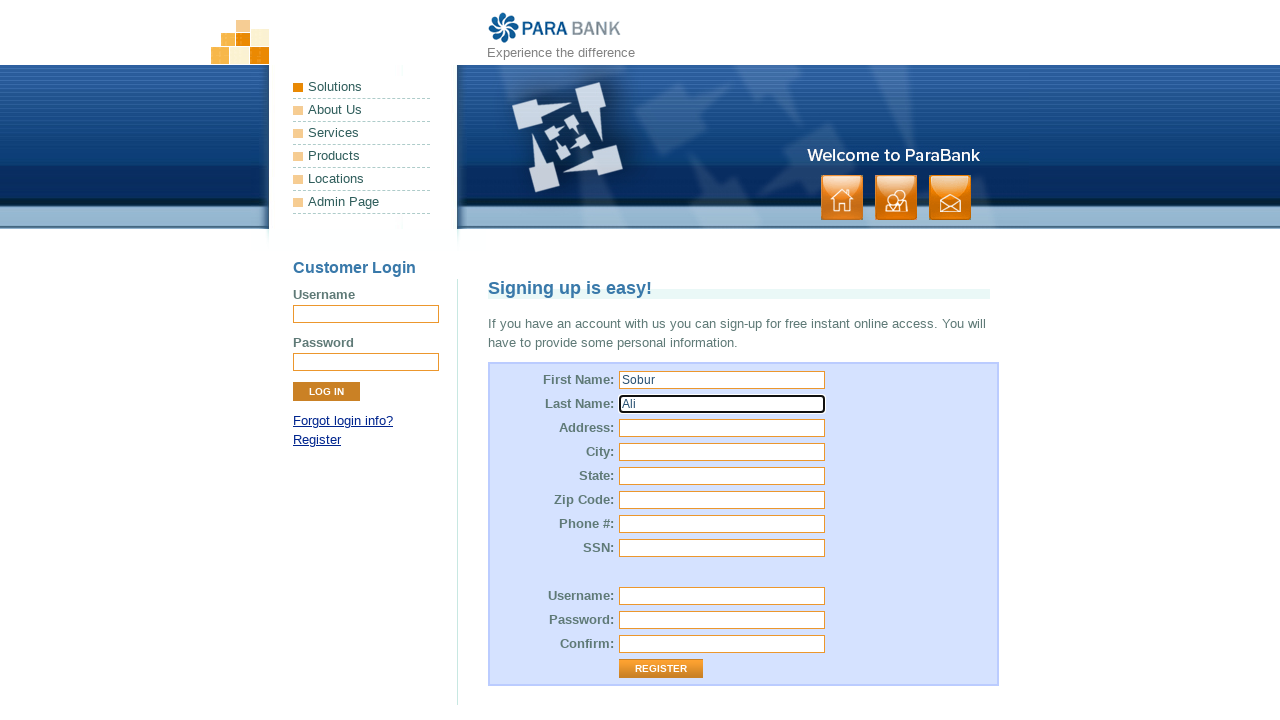

Filled street address field with '113 brooklyn' on #customer\.address\.street
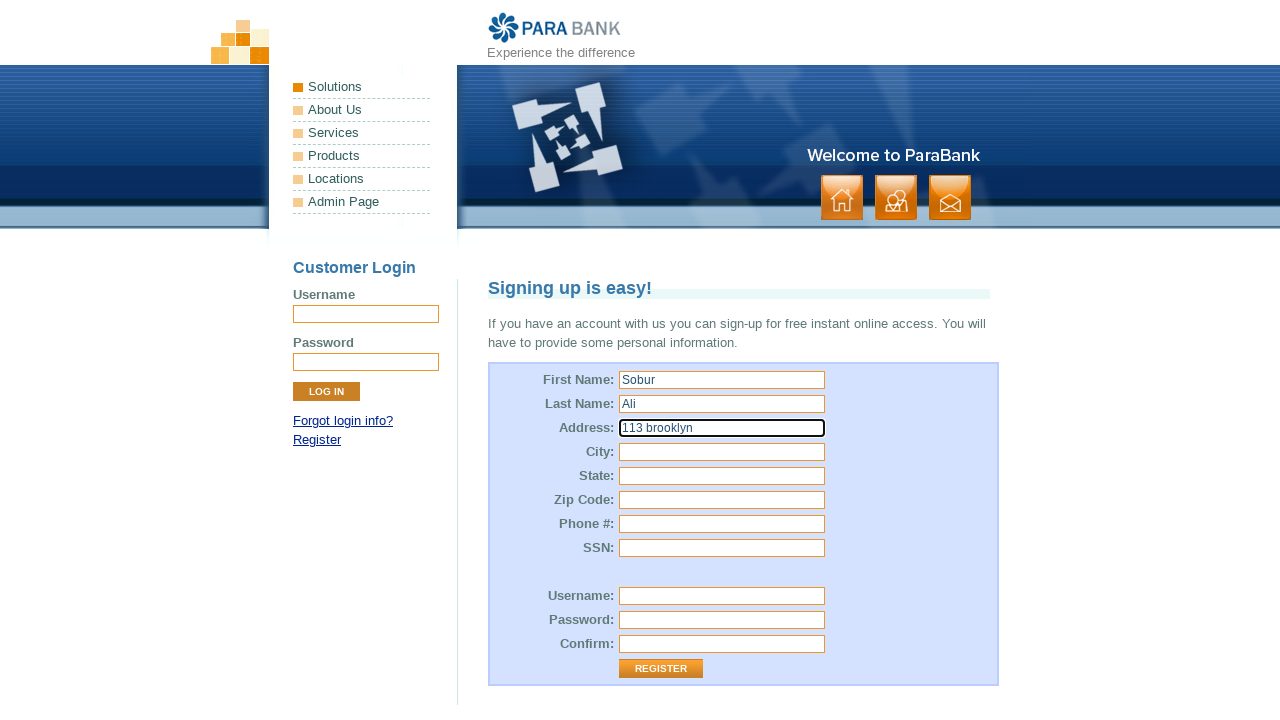

Filled city field with 'brooklyn' on #customer\.address\.city
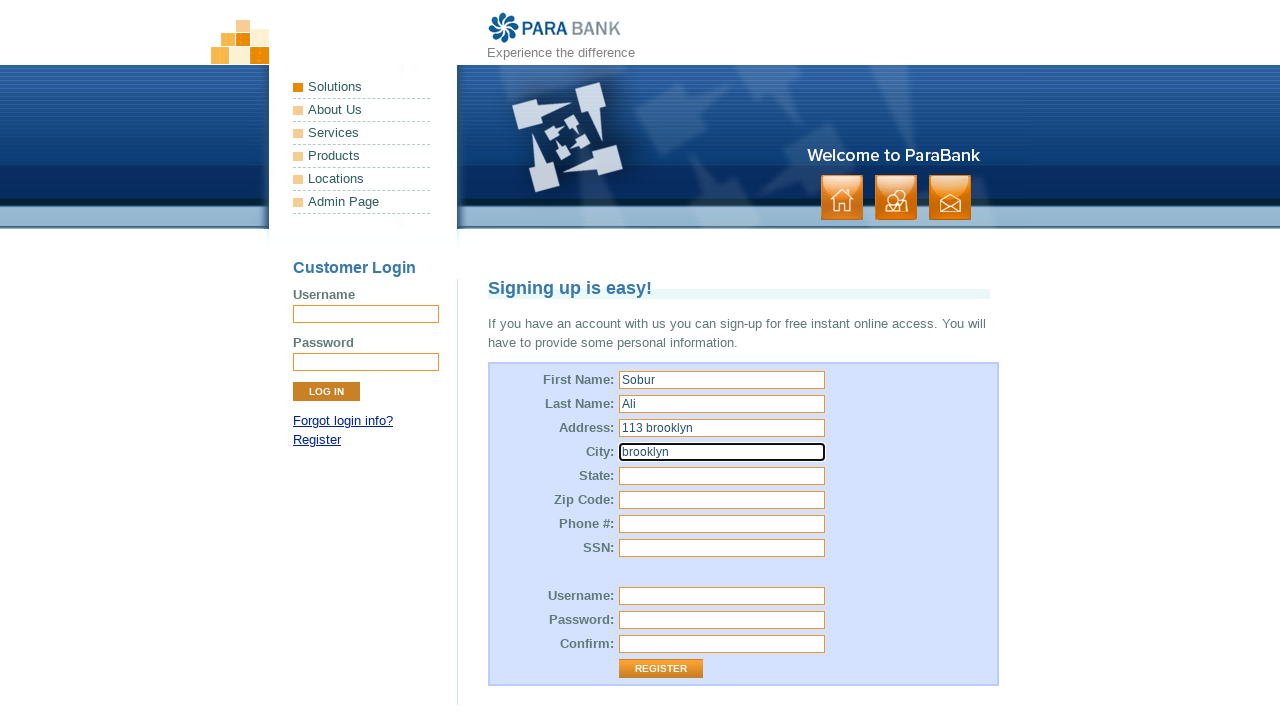

Filled state field with 'NewYork' on #customer\.address\.state
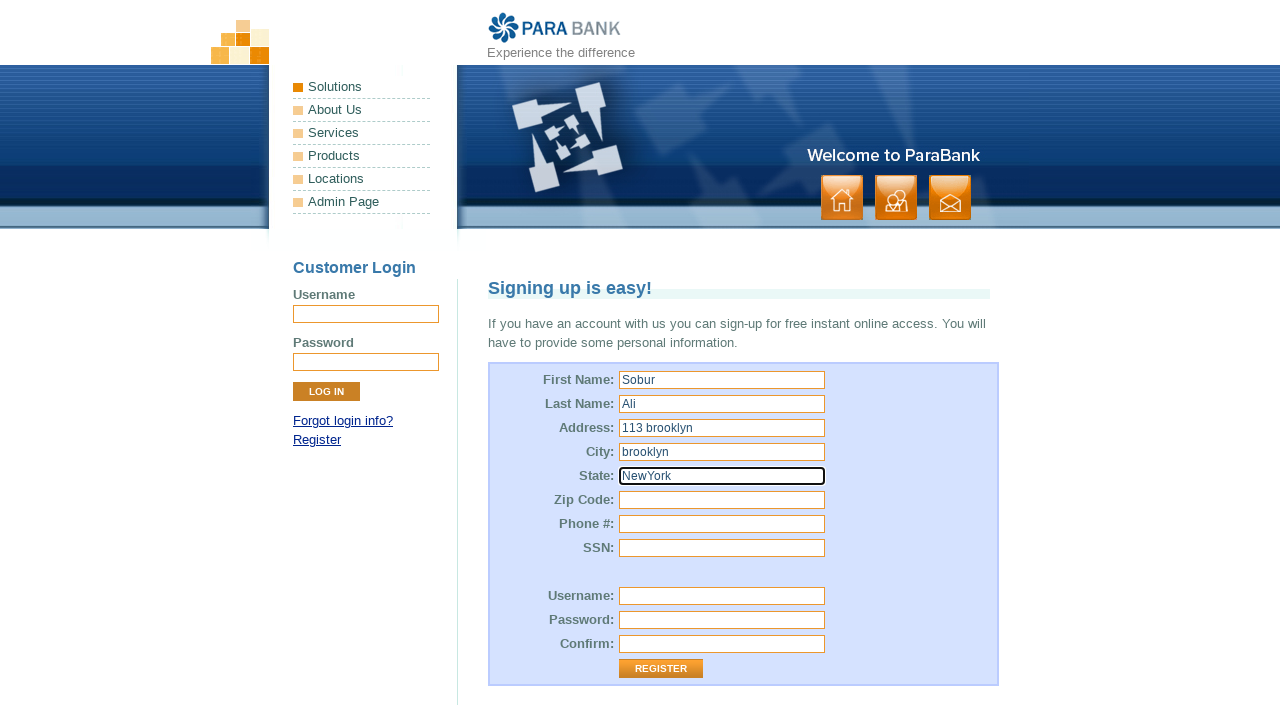

Filled zip code field with '10443' on #customer\.address\.zipCode
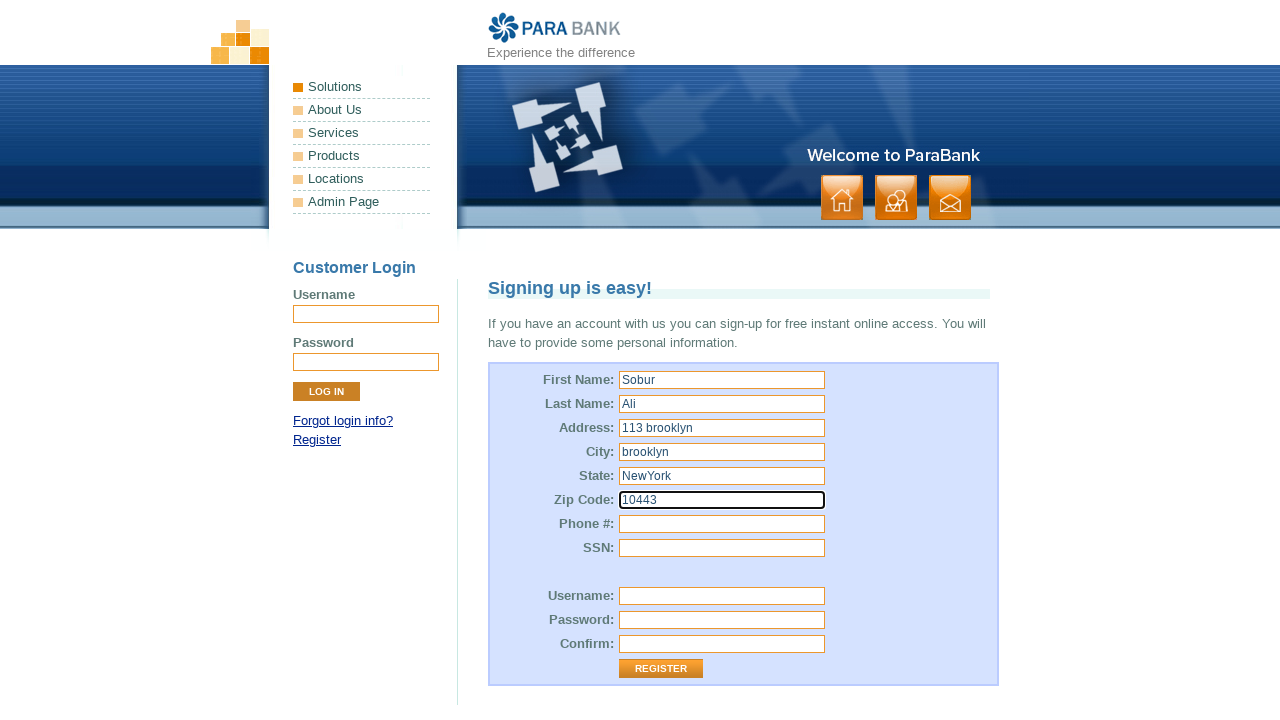

Filled phone number field with '017123' on #customer\.phoneNumber
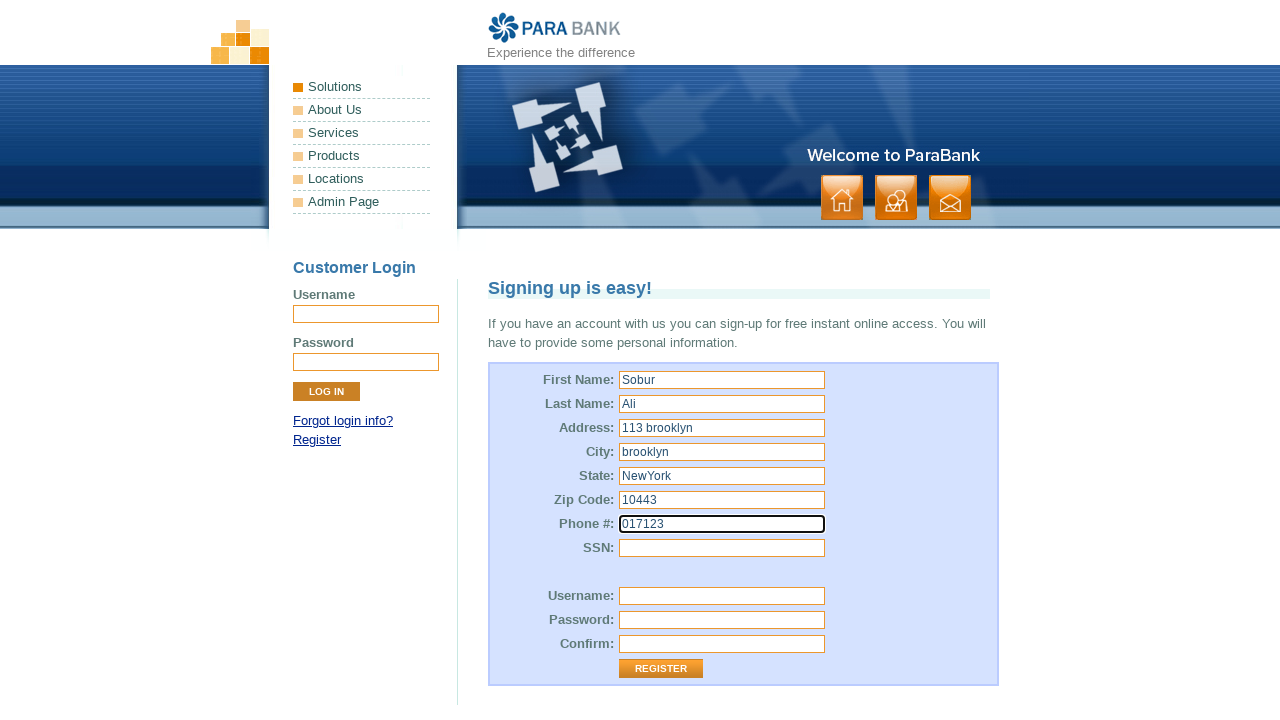

Filled SSN field with '012-012-3344' on #customer\.ssn
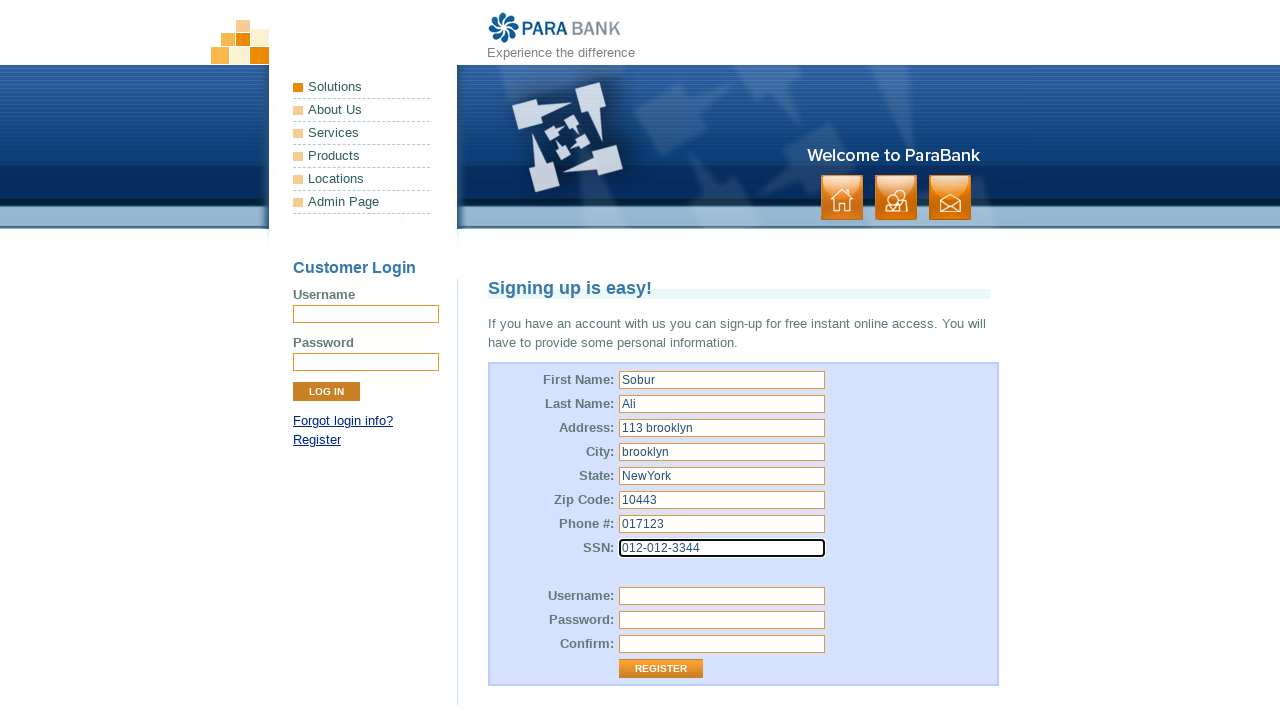

Filled username field with 'USER789' on #customer\.username
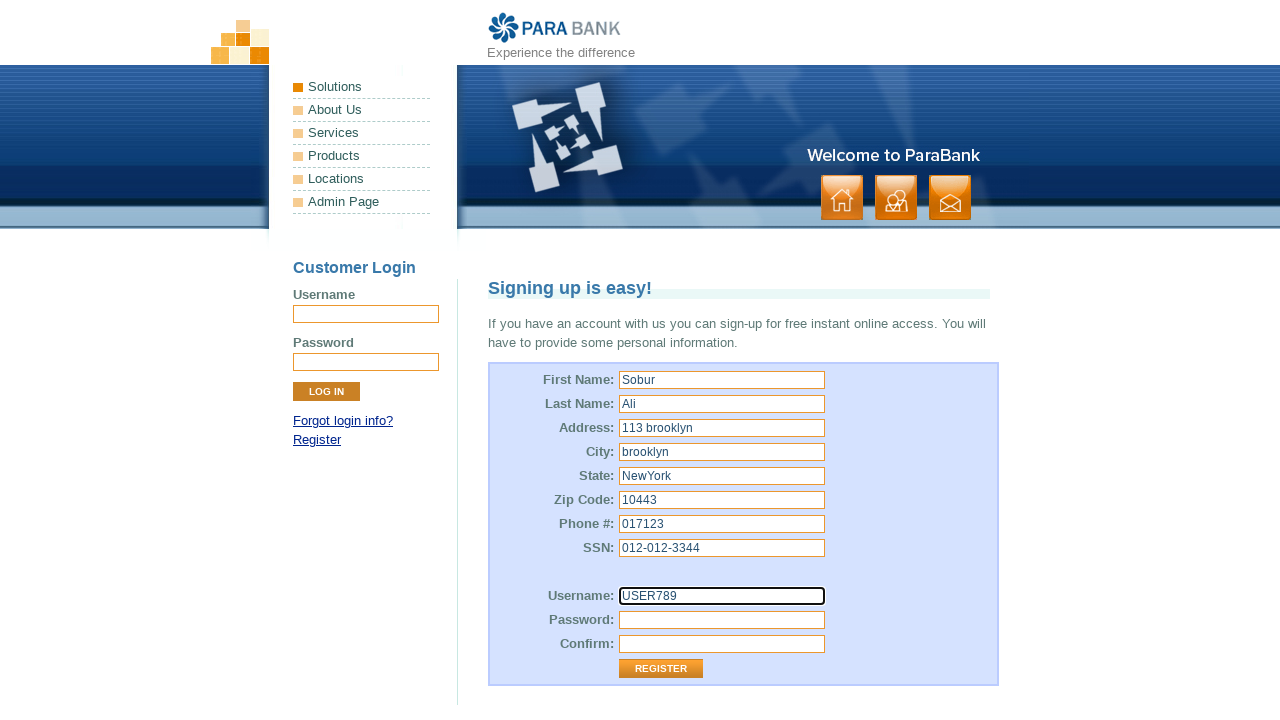

Filled password field with 'USER789' on #customer\.password
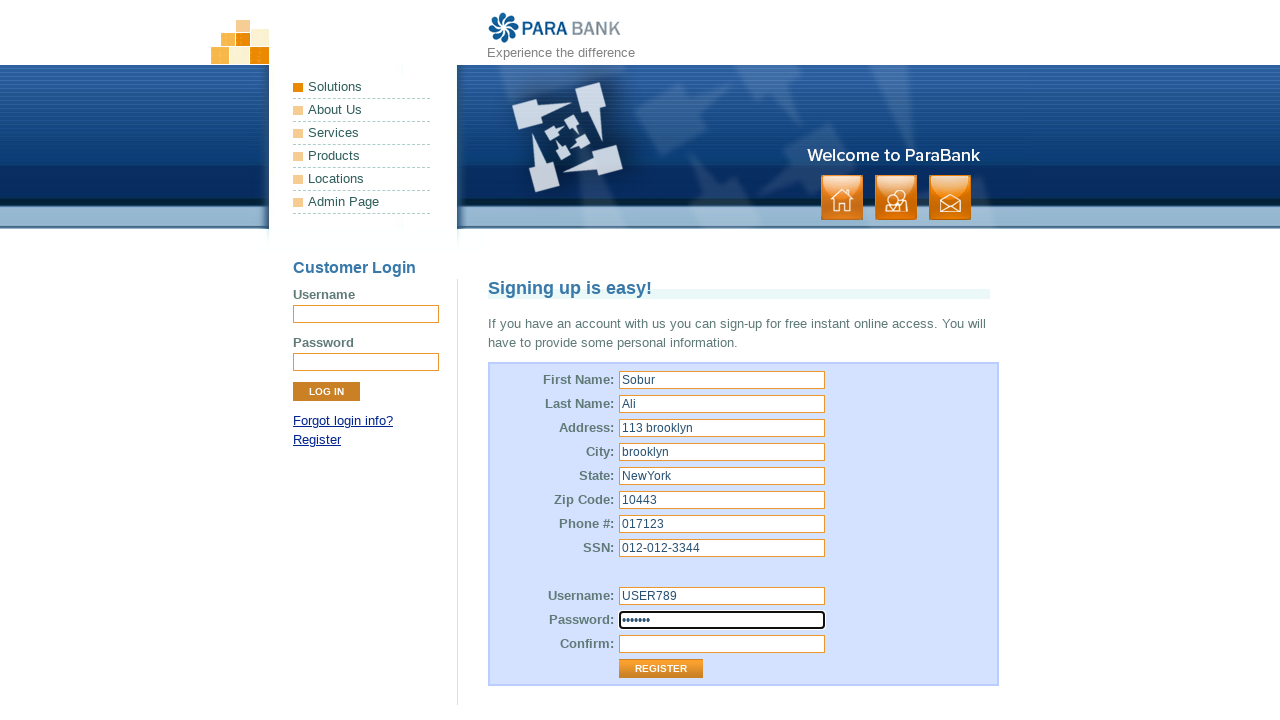

Filled repeated password field with 'USER789' on #repeatedPassword
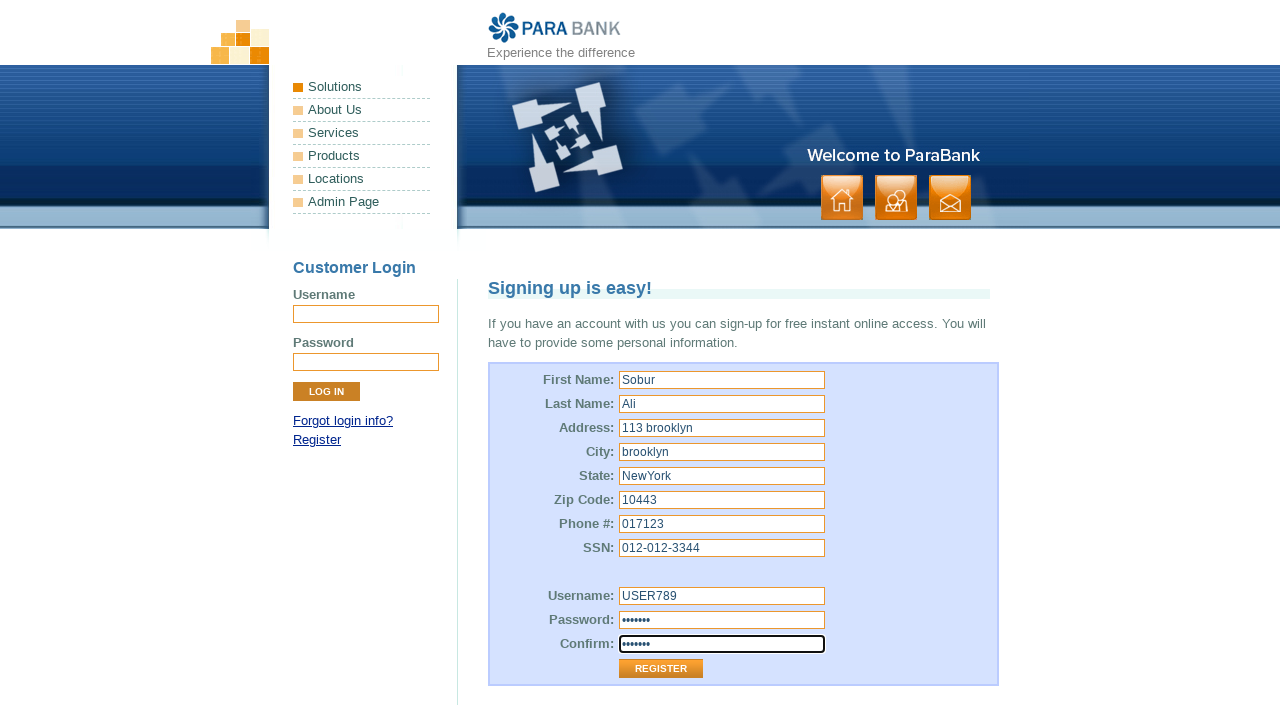

Clicked submit button to register the new account at (661, 669) on xpath=//*[@id='customerForm']/table/tbody/tr[13]/td[2]/input
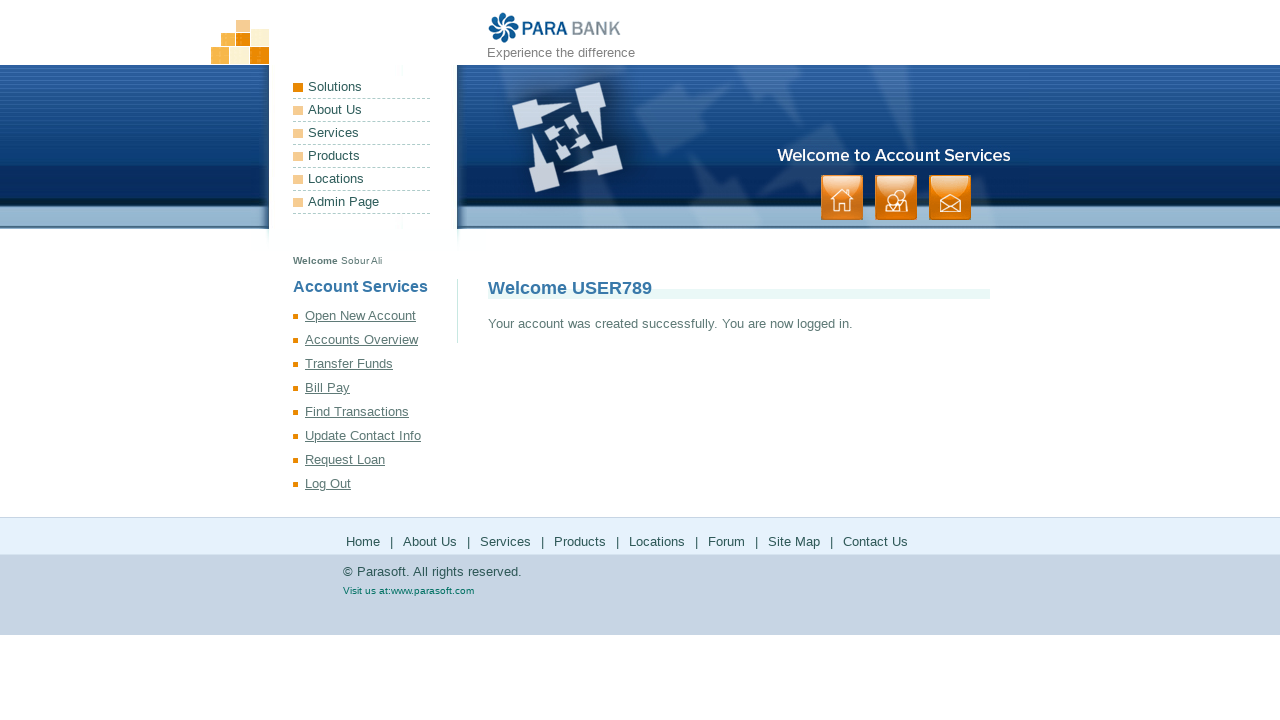

Account creation success message appeared and user is logged in
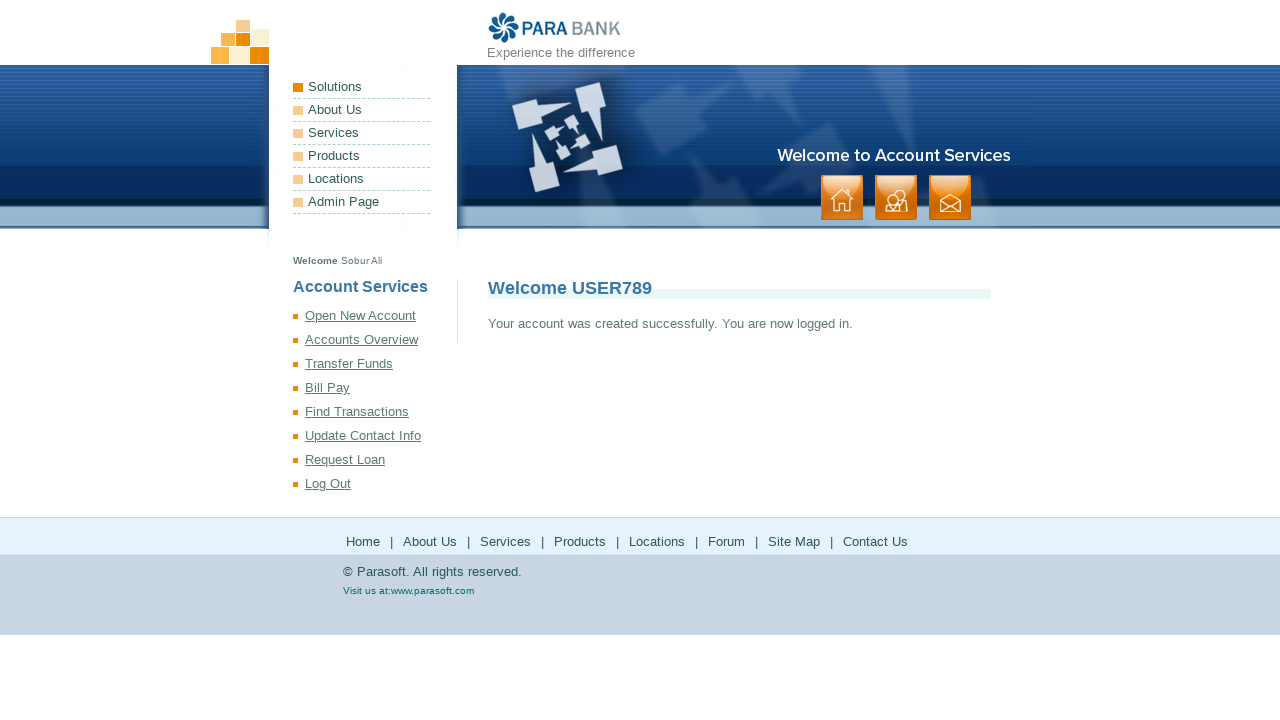

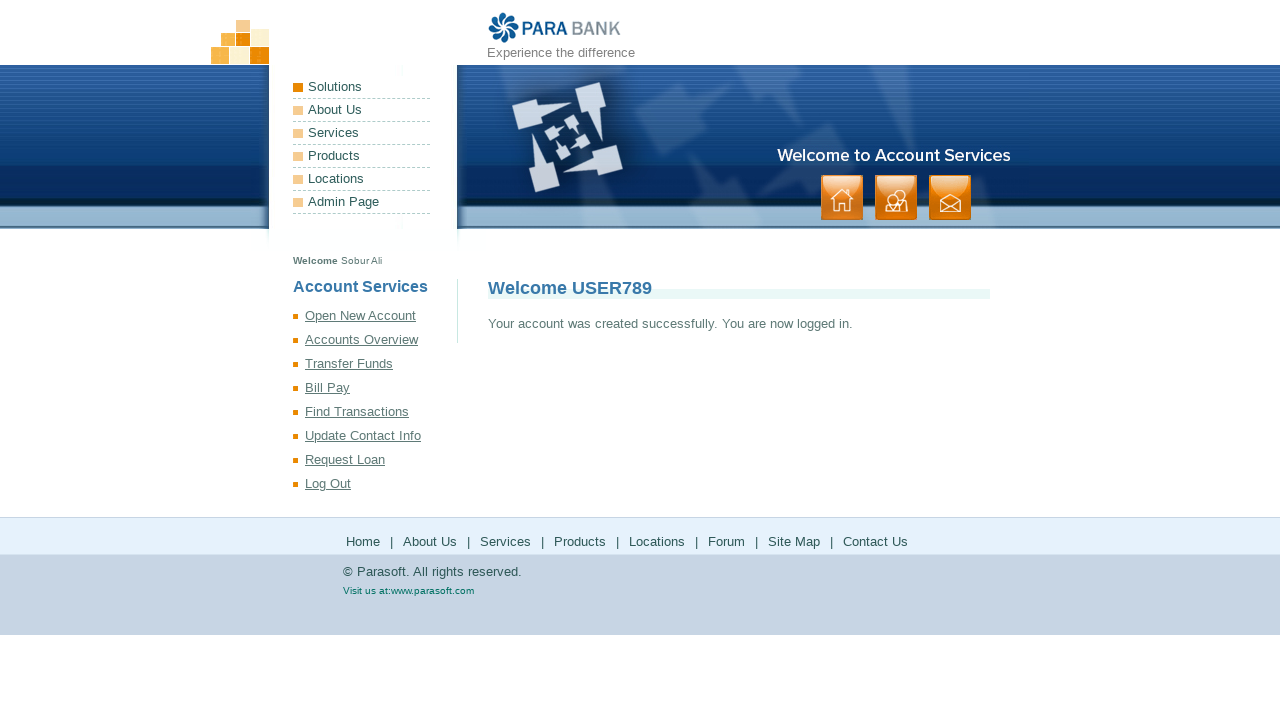